Tests that the complete all checkbox updates state when individual items are completed or cleared.

Starting URL: https://demo.playwright.dev/todomvc

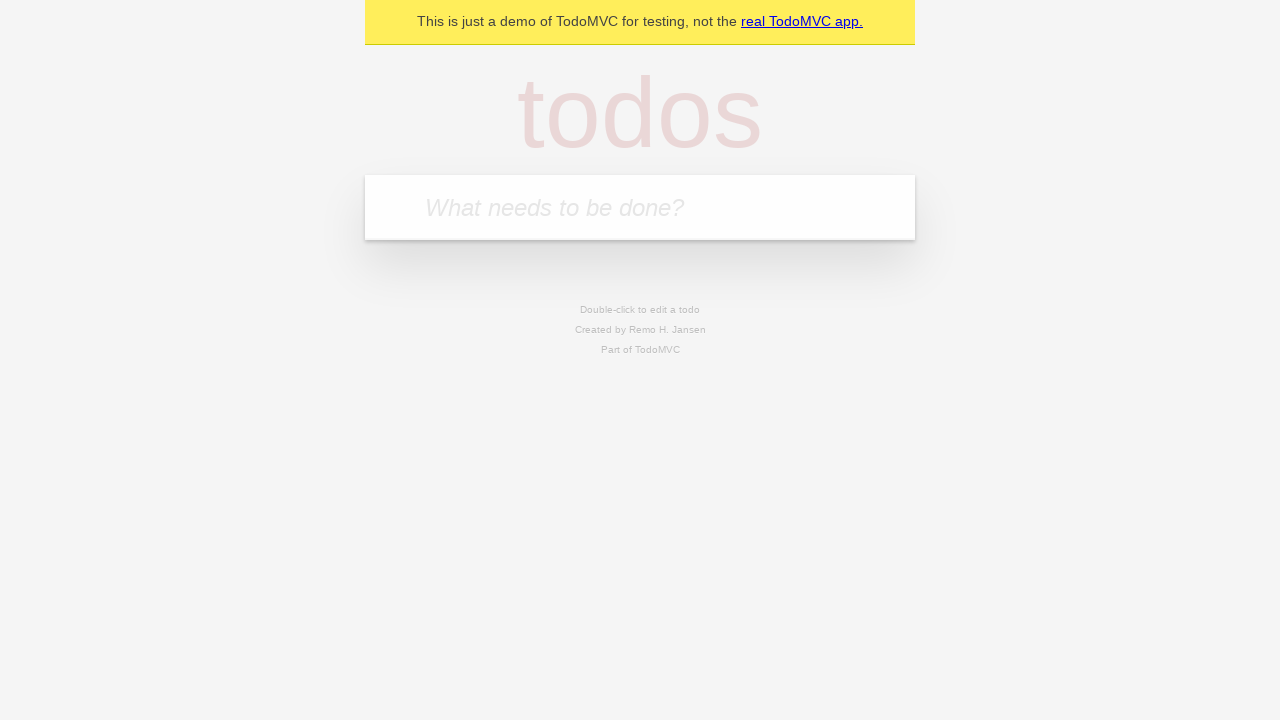

Filled todo input with 'buy some cheese' on internal:attr=[placeholder="What needs to be done?"i]
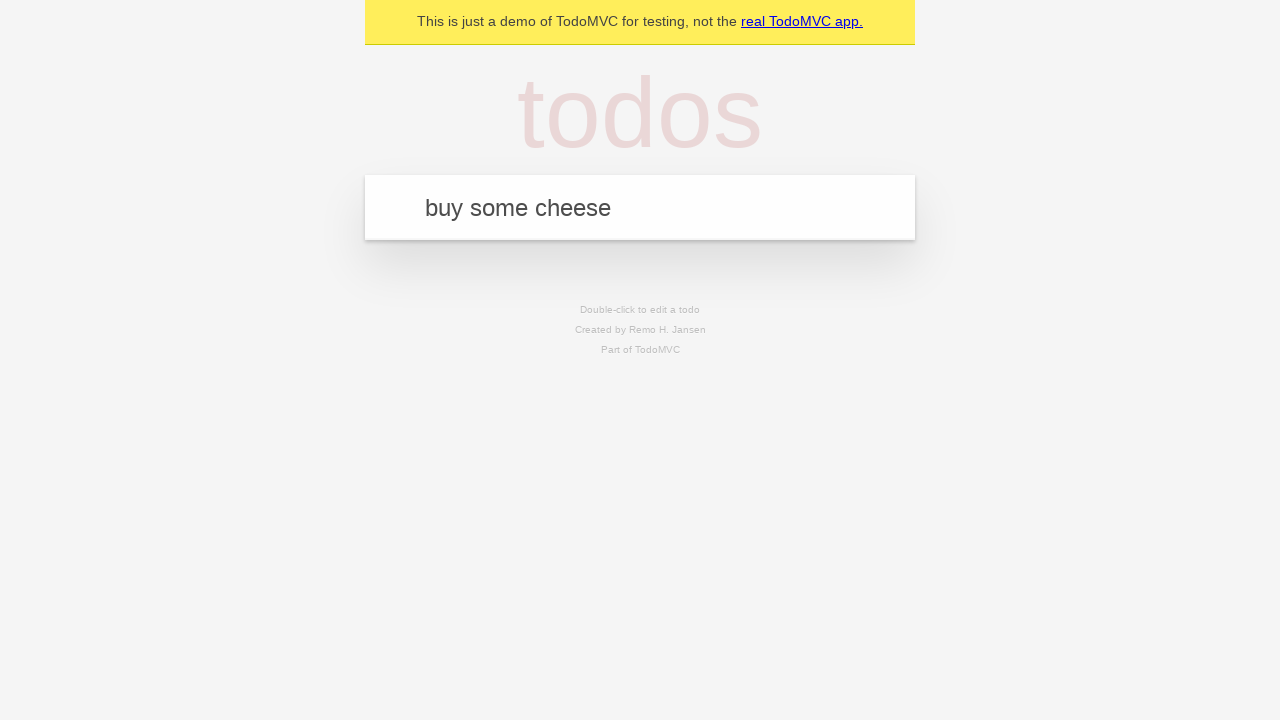

Pressed Enter to add first todo on internal:attr=[placeholder="What needs to be done?"i]
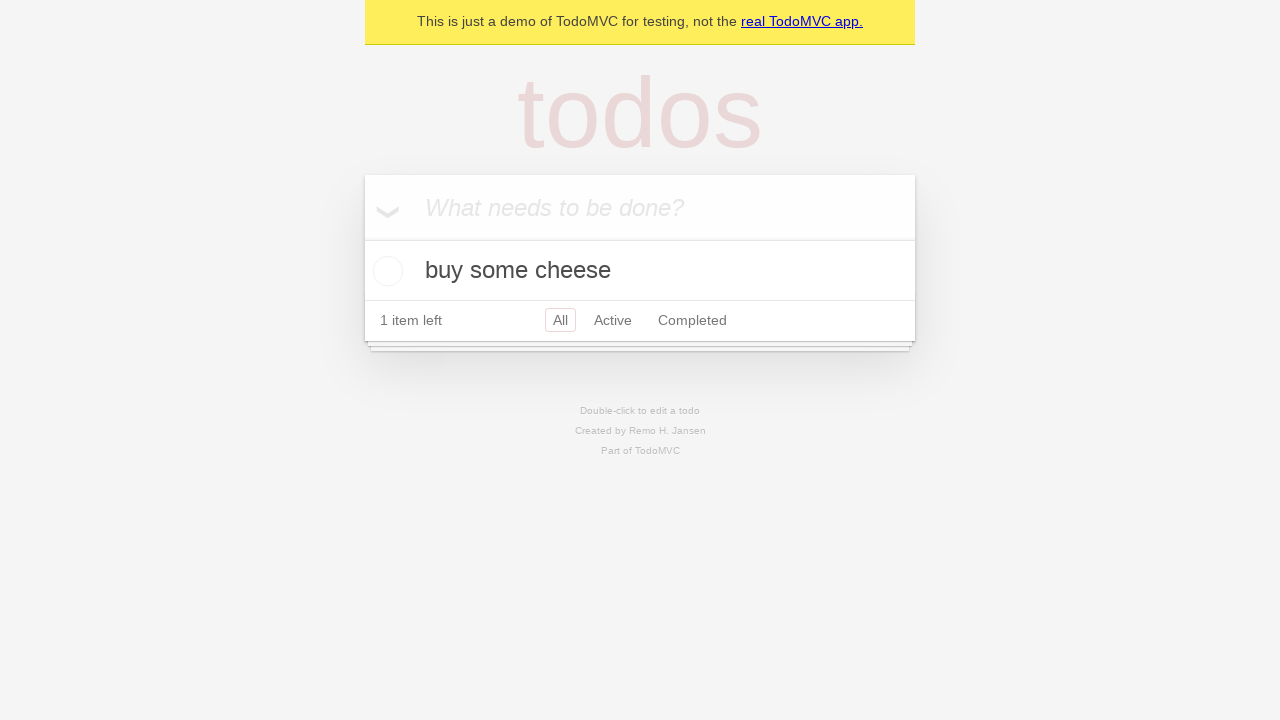

Filled todo input with 'feed the cat' on internal:attr=[placeholder="What needs to be done?"i]
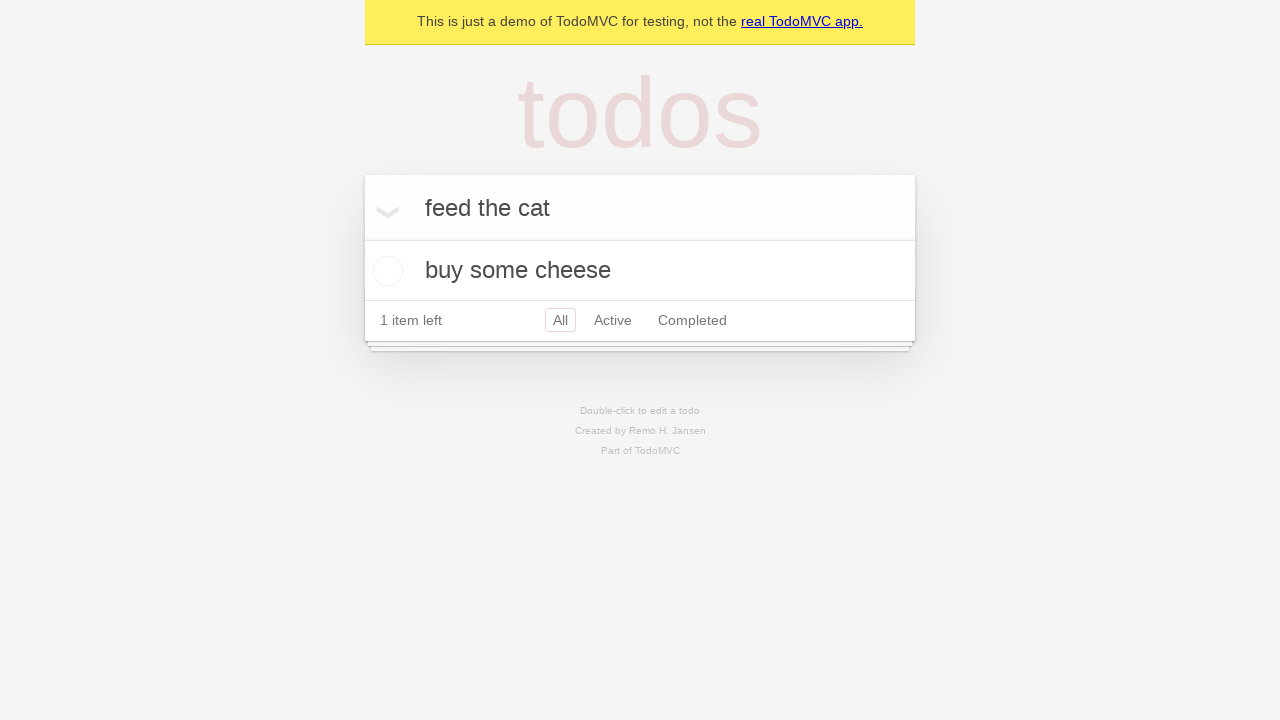

Pressed Enter to add second todo on internal:attr=[placeholder="What needs to be done?"i]
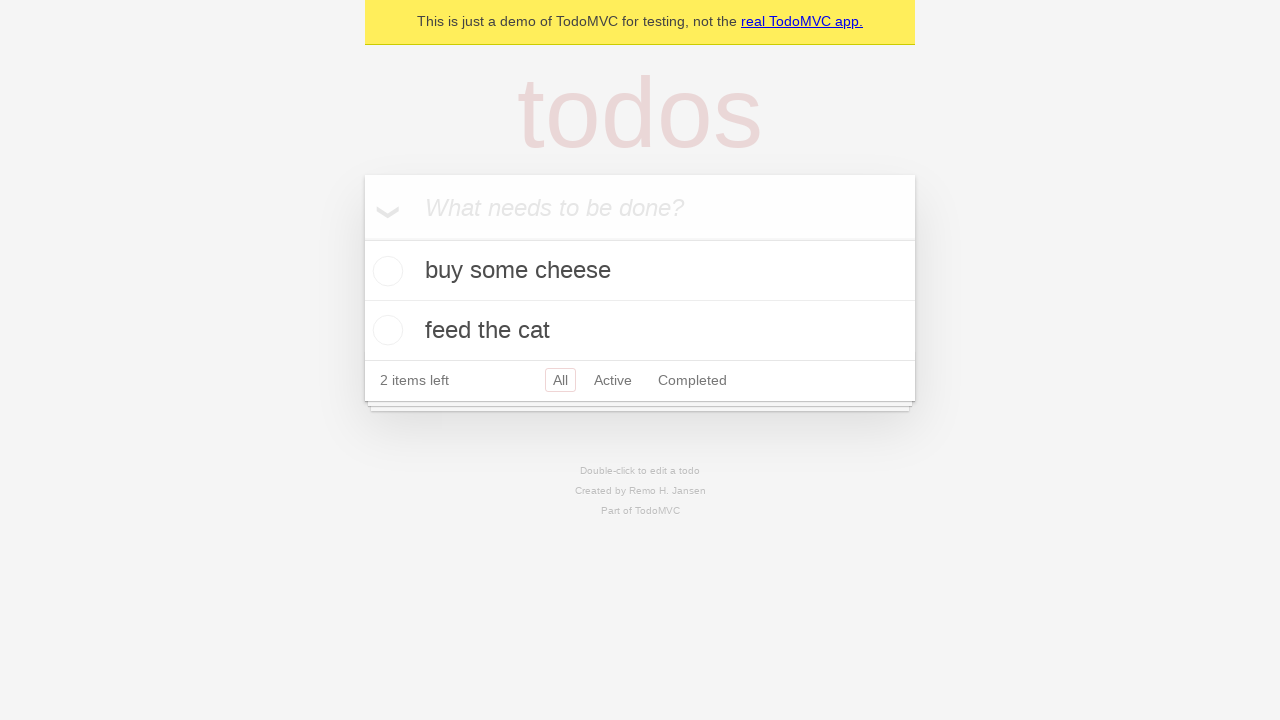

Filled todo input with 'book a doctors appointment' on internal:attr=[placeholder="What needs to be done?"i]
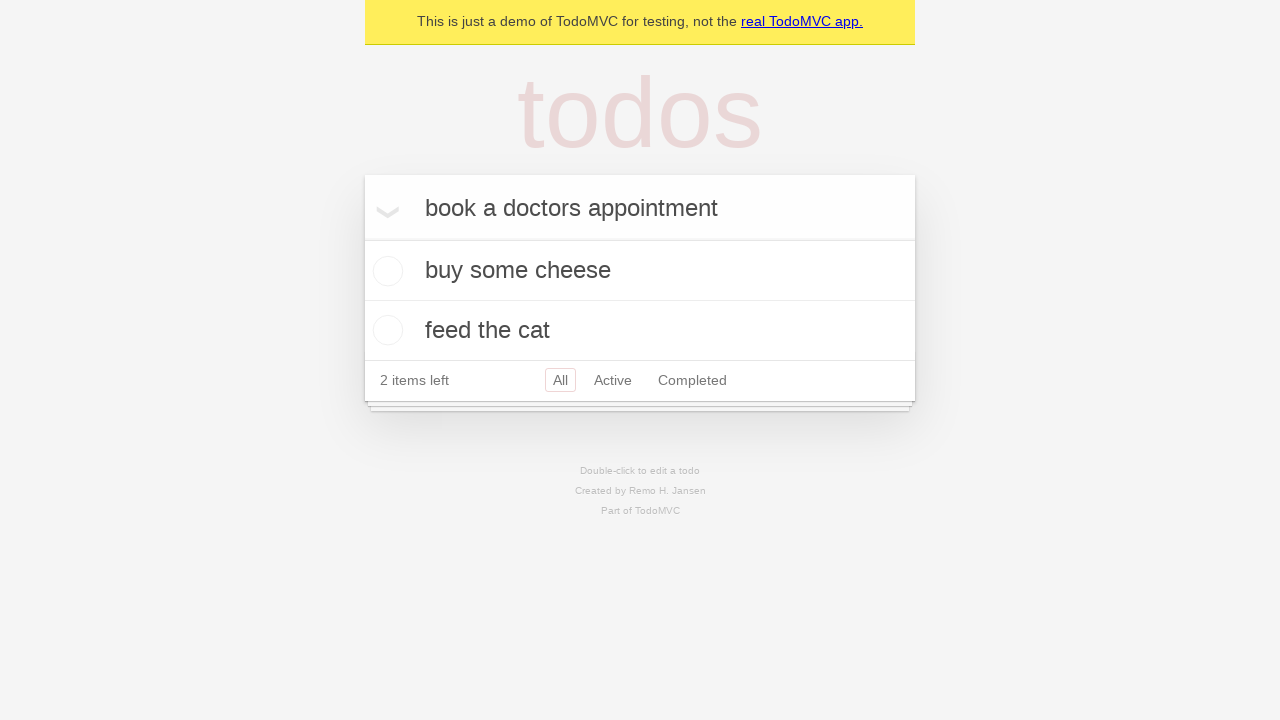

Pressed Enter to add third todo on internal:attr=[placeholder="What needs to be done?"i]
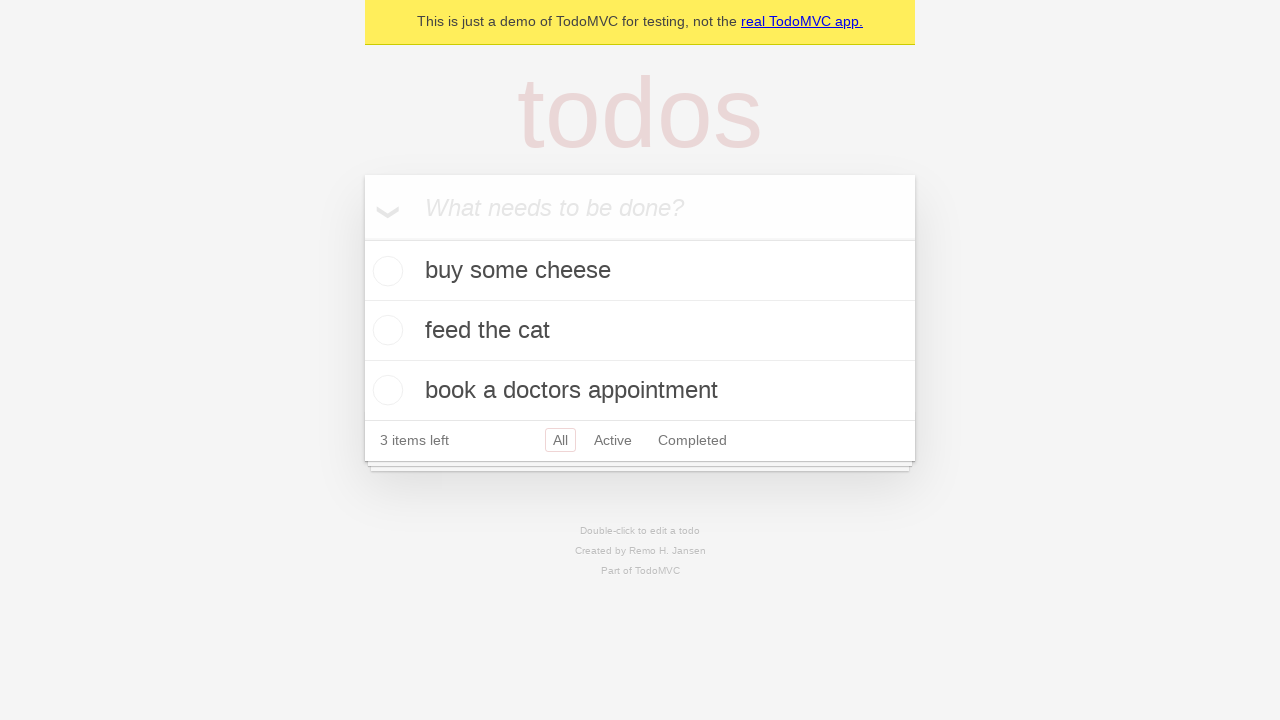

Checked the 'Mark all as complete' checkbox at (362, 238) on internal:label="Mark all as complete"i
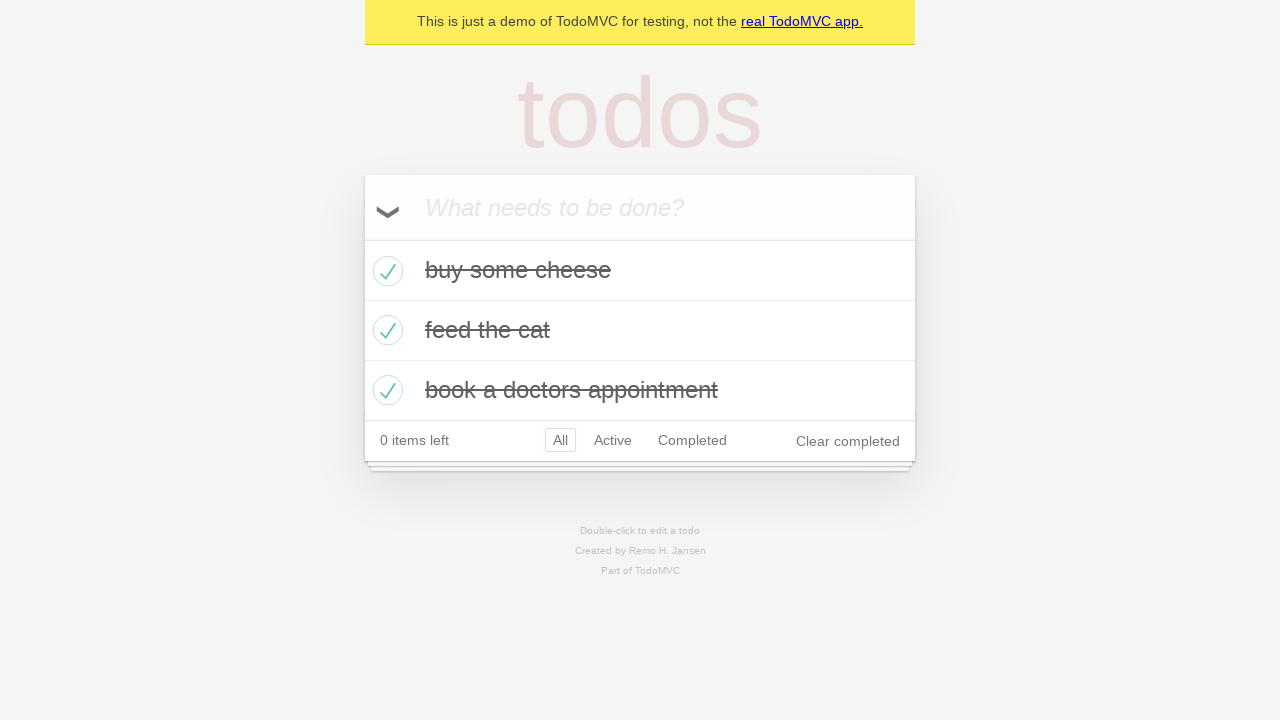

Unchecked the first todo item at (385, 271) on internal:testid=[data-testid="todo-item"s] >> nth=0 >> internal:role=checkbox
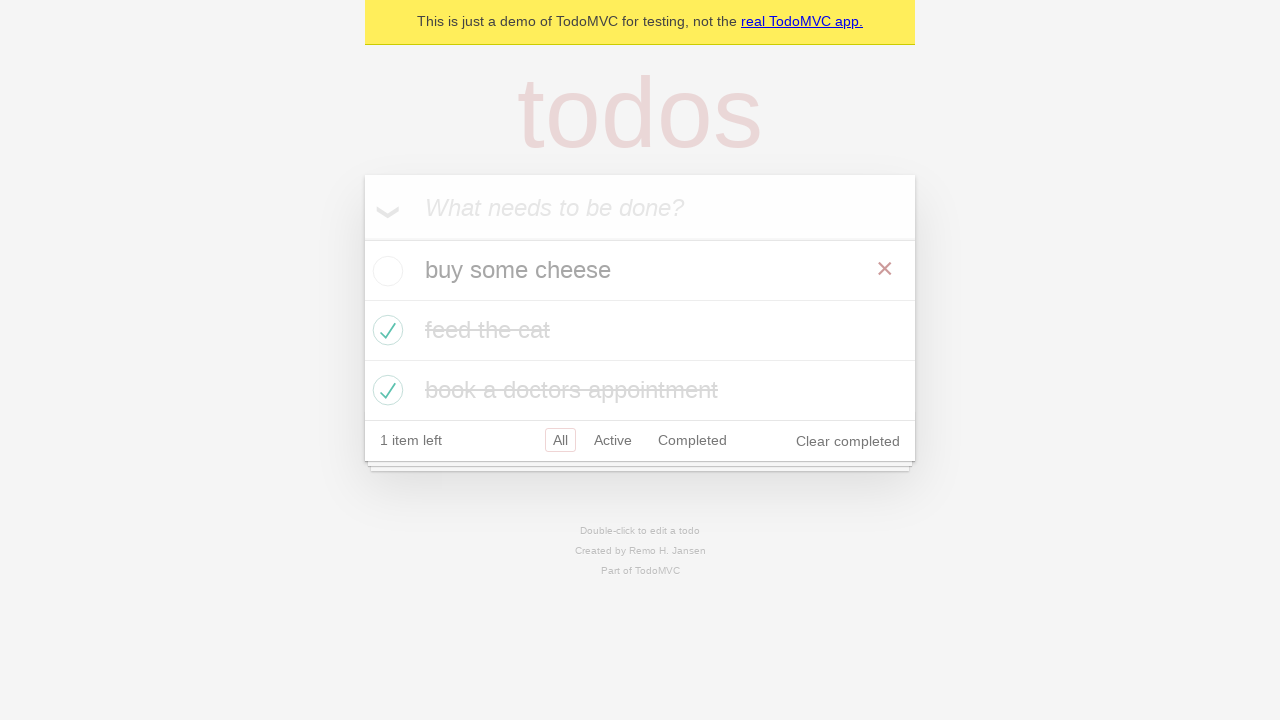

Checked the first todo item again at (385, 271) on internal:testid=[data-testid="todo-item"s] >> nth=0 >> internal:role=checkbox
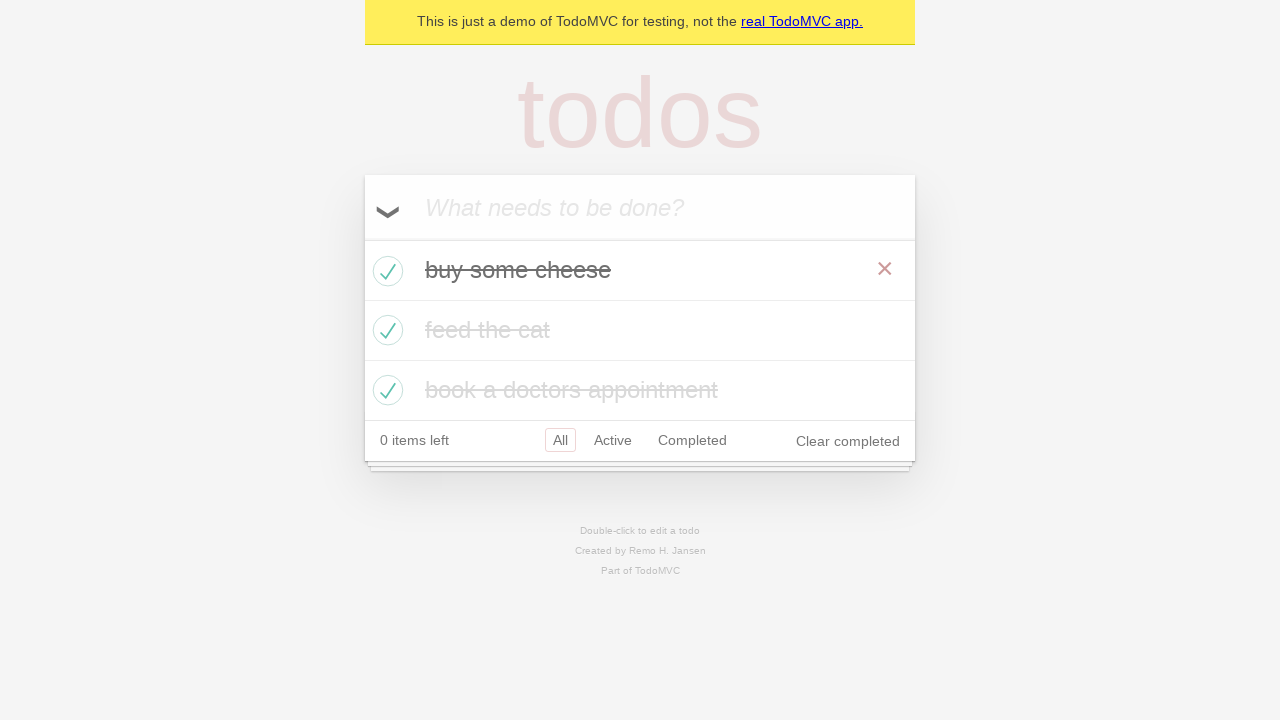

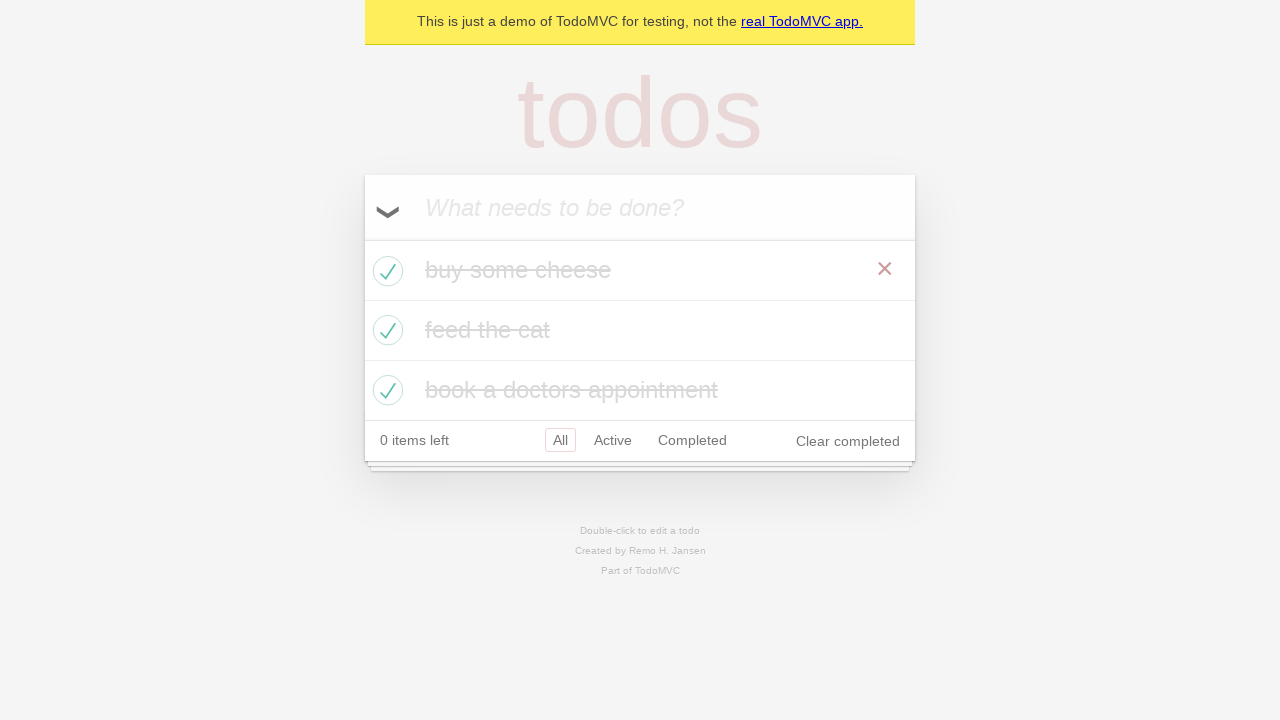